Navigates to the DemoBlaze website and clicks on the login link

Starting URL: https://demoblaze.com/

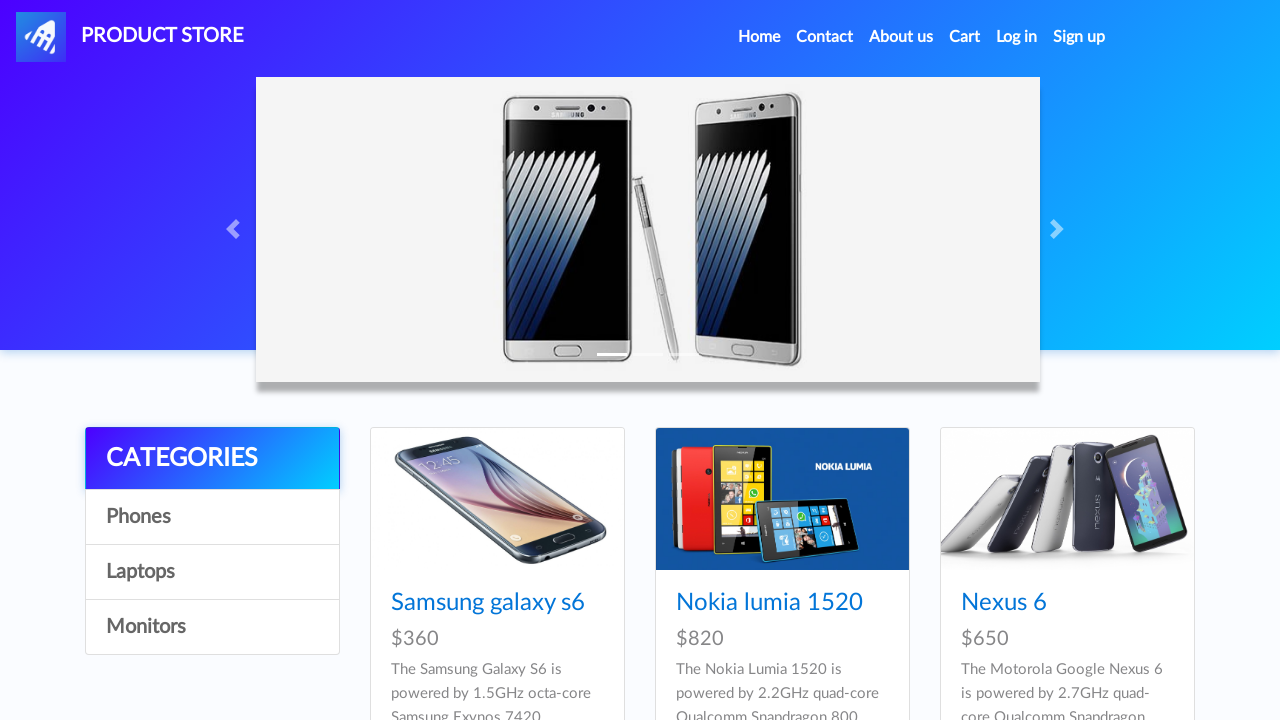

Navigated to DemoBlaze website
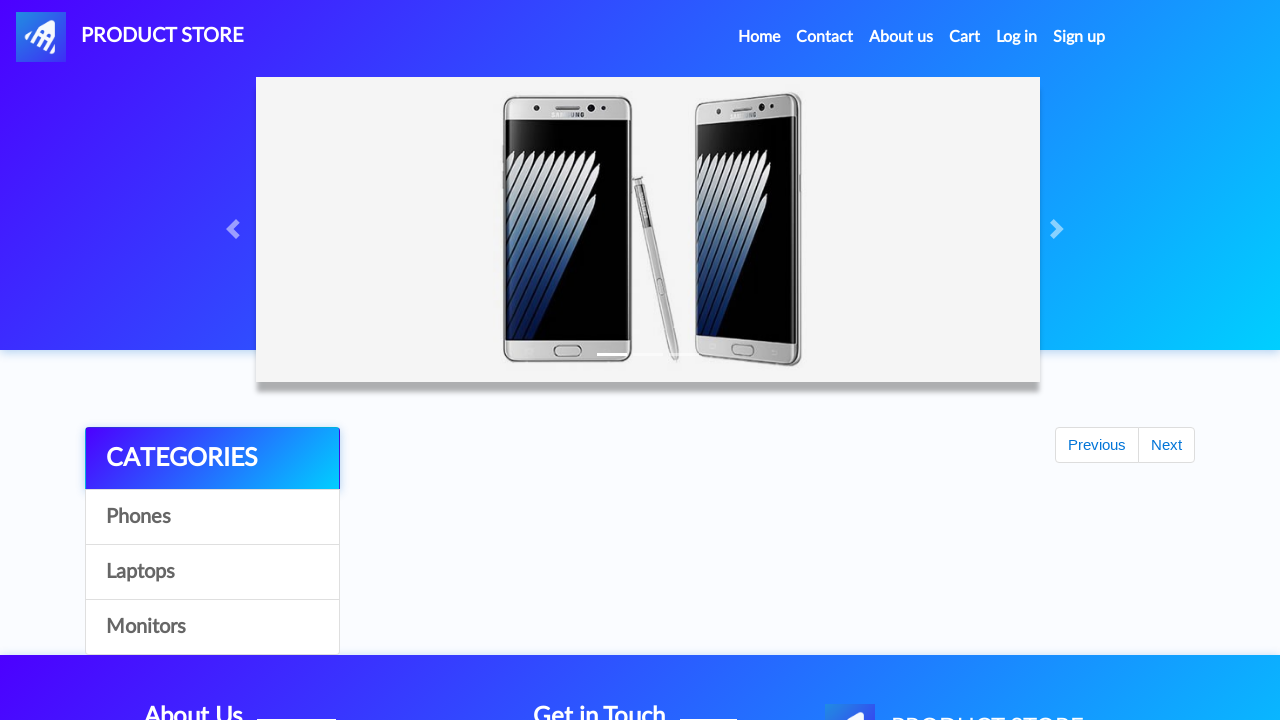

Clicked on the login link at (1017, 37) on a#login2
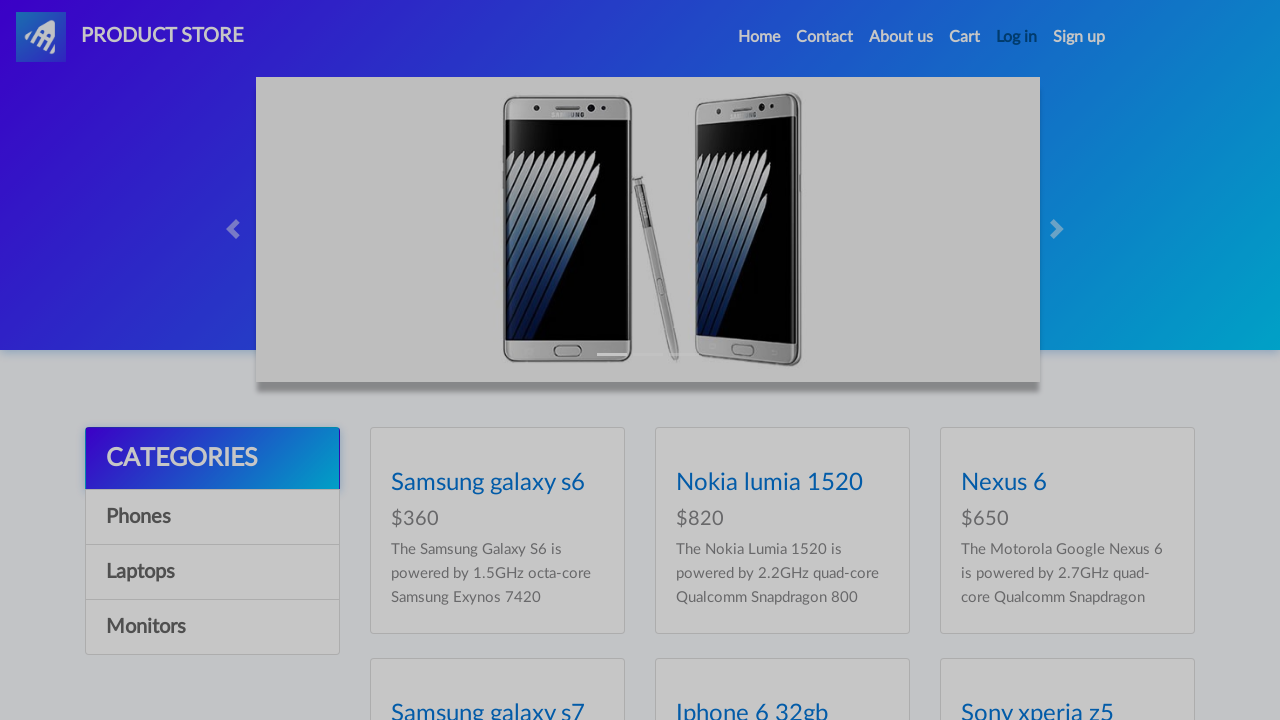

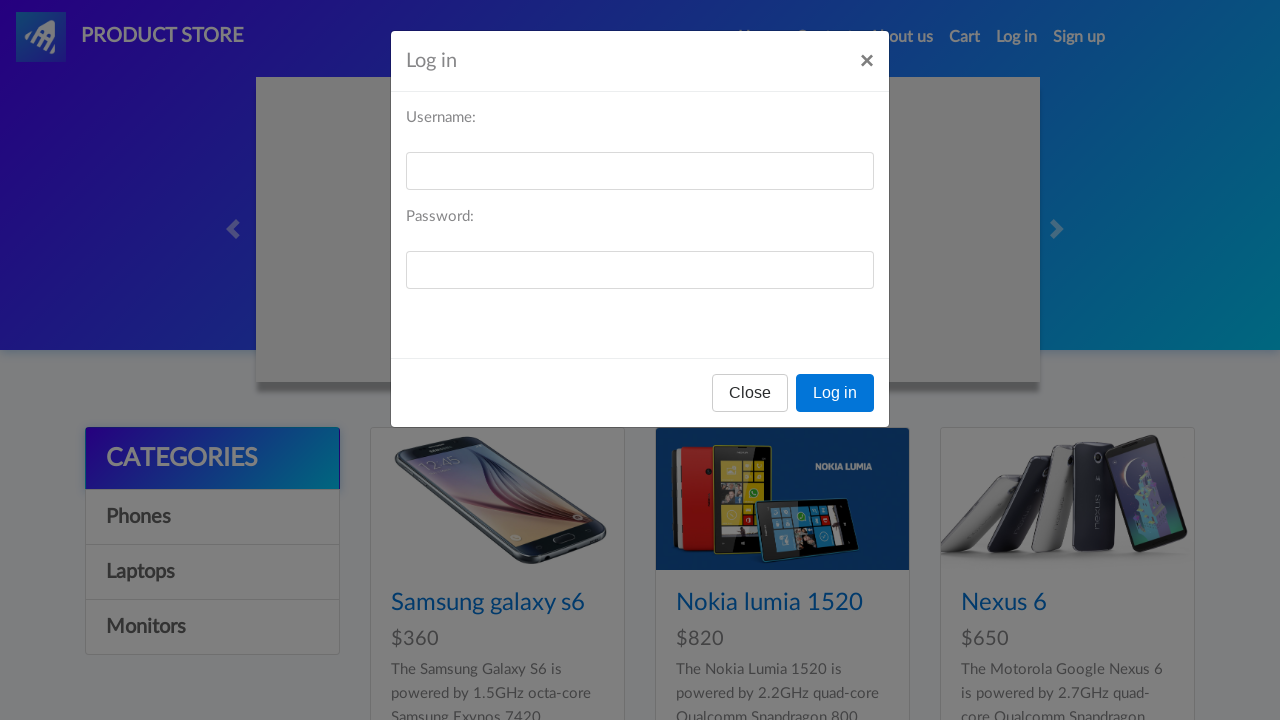